Tests a practice form by filling in first/last name, selecting gender and experience via radio buttons, entering a date, selecting profession and automation tools checkboxes, choosing a continent from a dropdown, and selecting an option from a multi-select box.

Starting URL: https://www.techlistic.com/p/selenium-practice-form.html

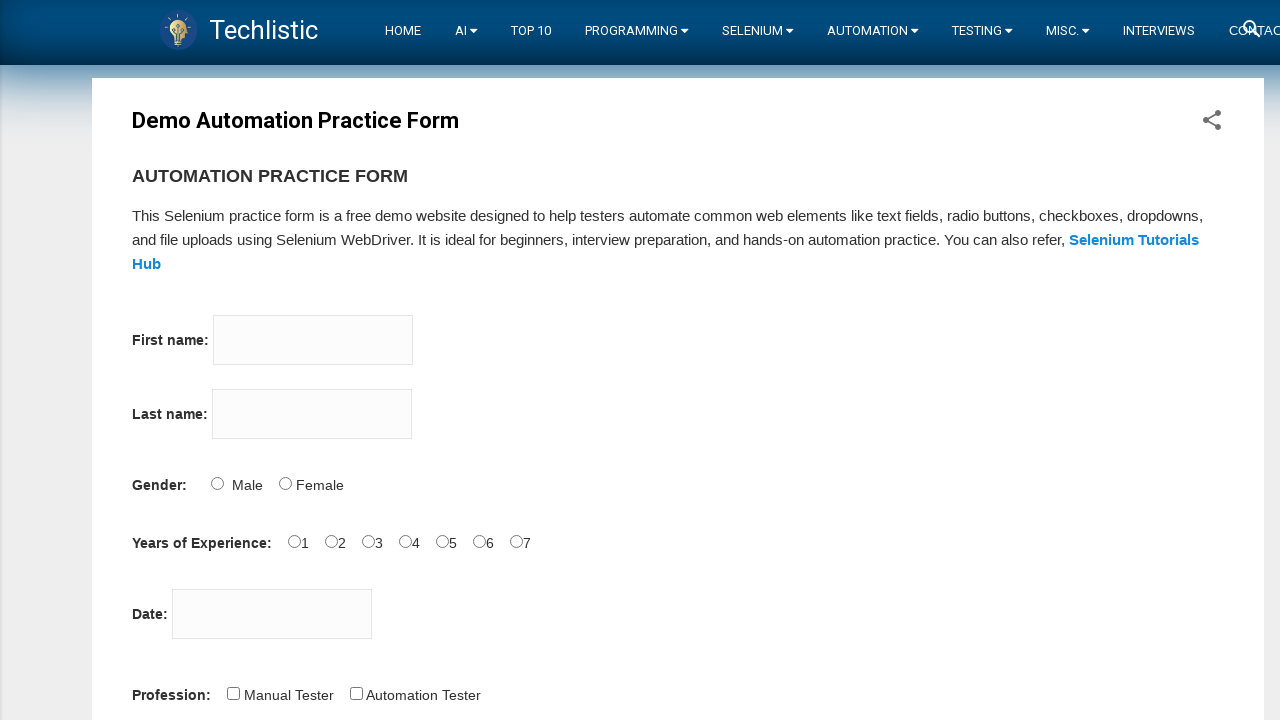

Filled first name field with 'Marcel' on input[name='firstname']
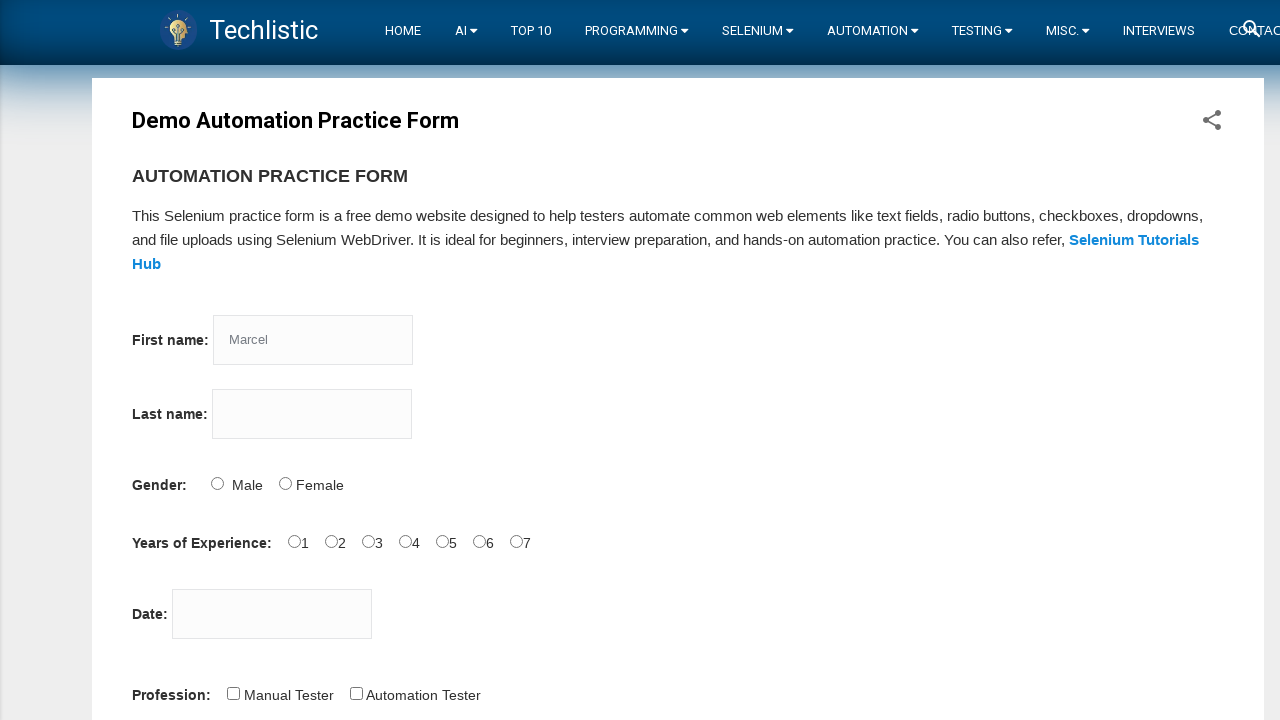

Filled last name field with 'Poitier' on input[name='lastname']
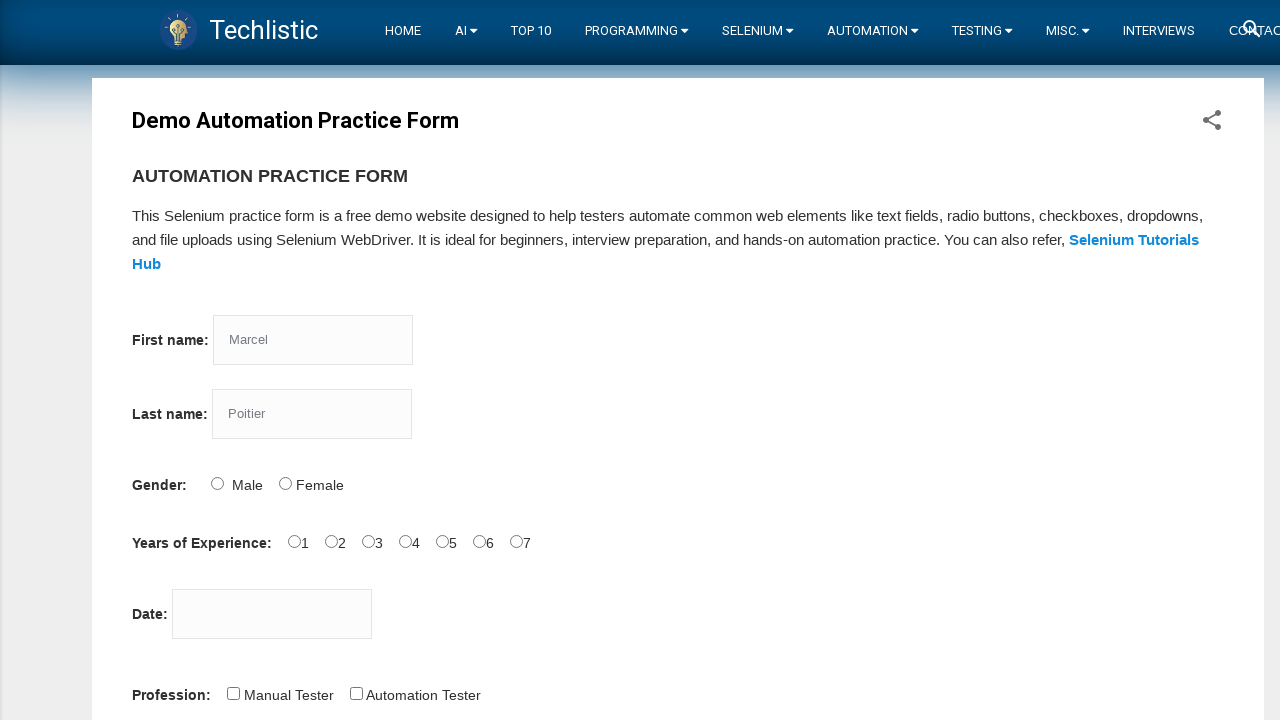

Selected Male gender radio button at (217, 483) on #sex-0
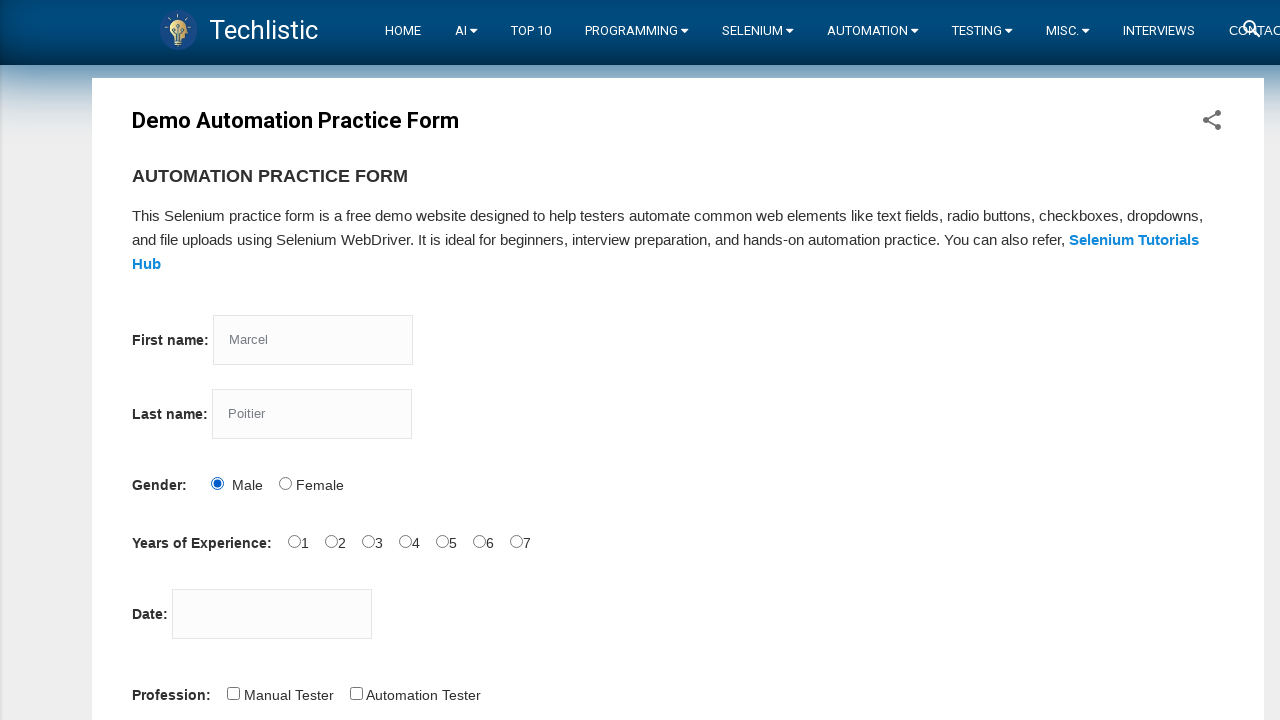

Selected first years of experience option at (294, 541) on #exp-0
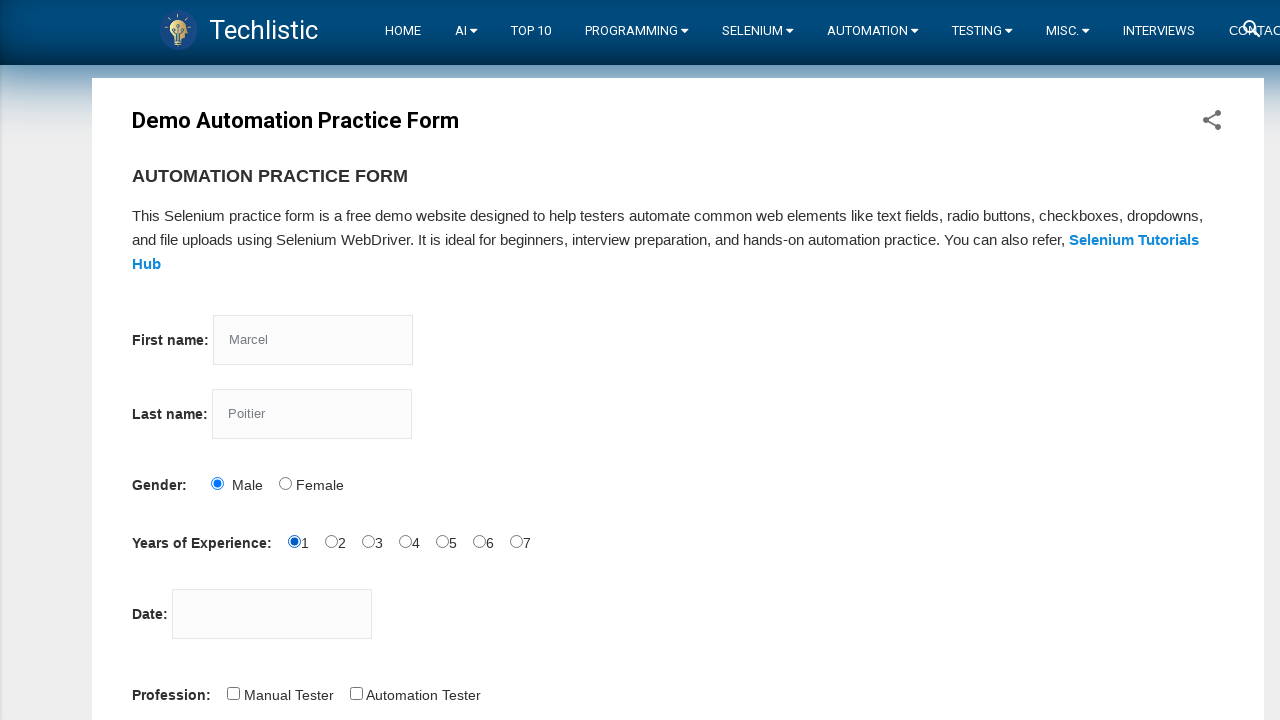

Filled date field with '25/12/2022' on #datepicker
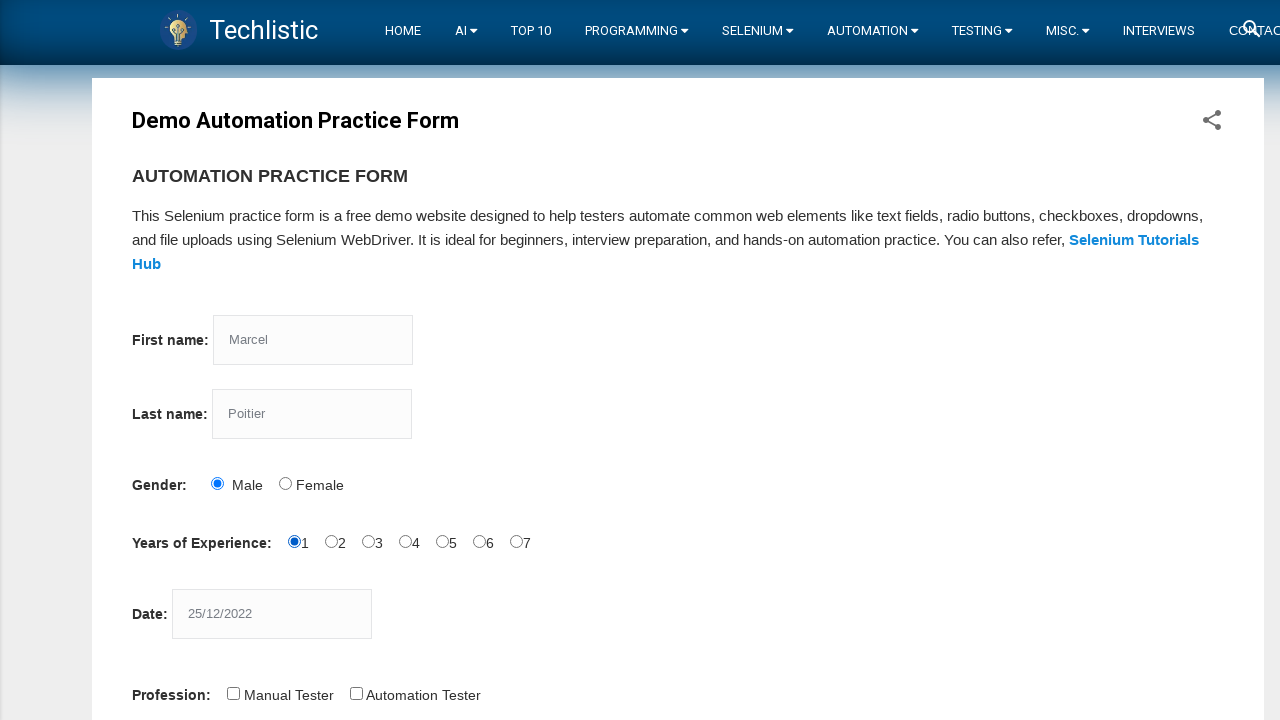

Selected 'Automation Tester' profession checkbox at (356, 693) on input[value='Automation Tester']
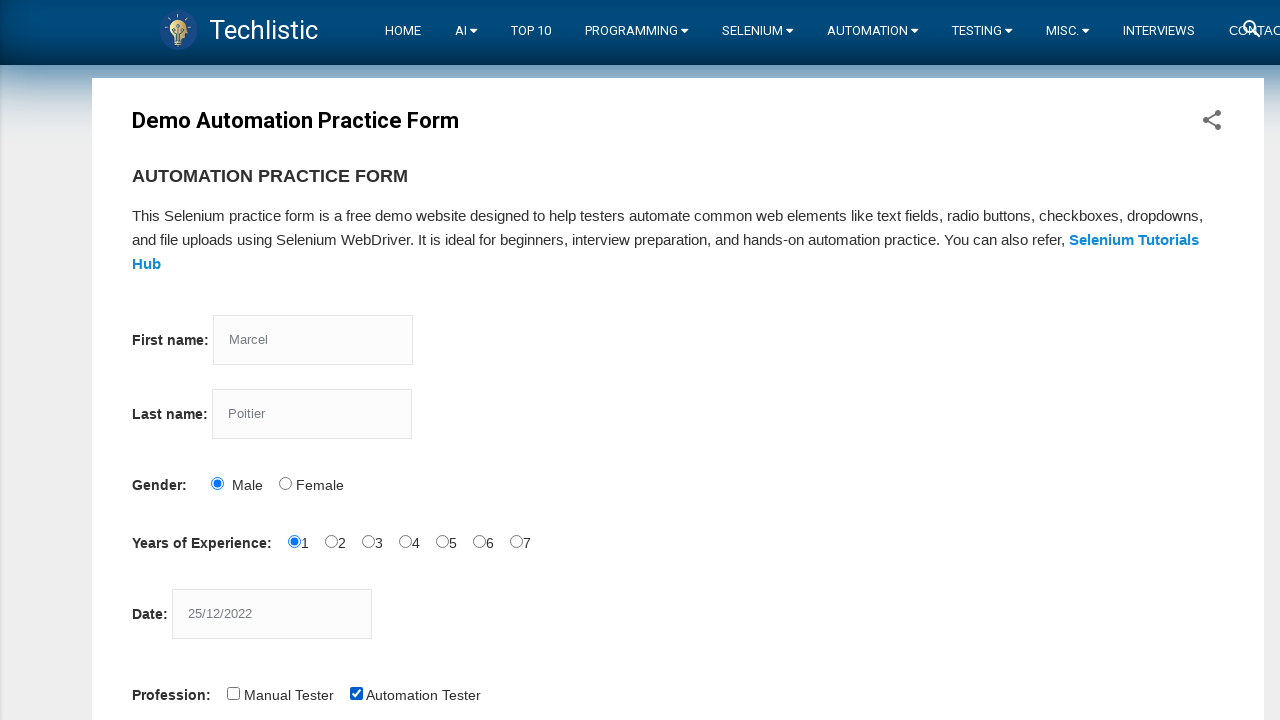

Selected first automation tool checkbox at (346, 360) on #tool-1
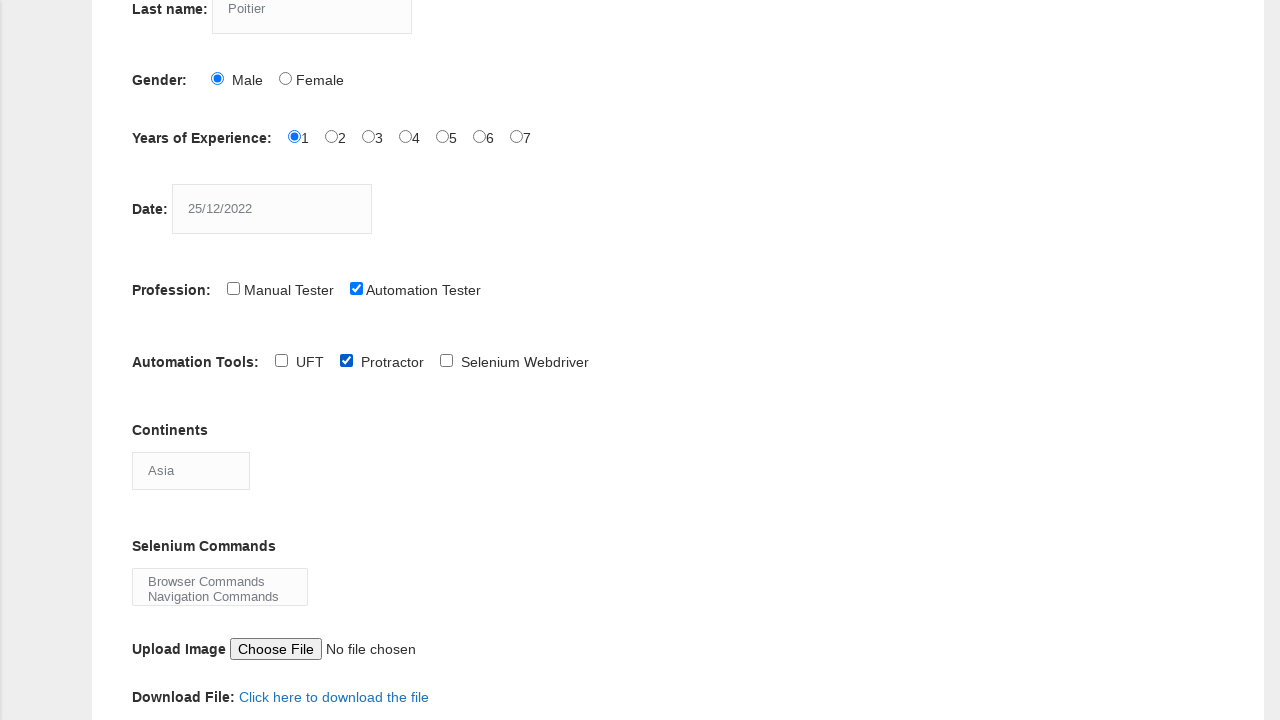

Selected second automation tool checkbox at (446, 360) on #tool-2
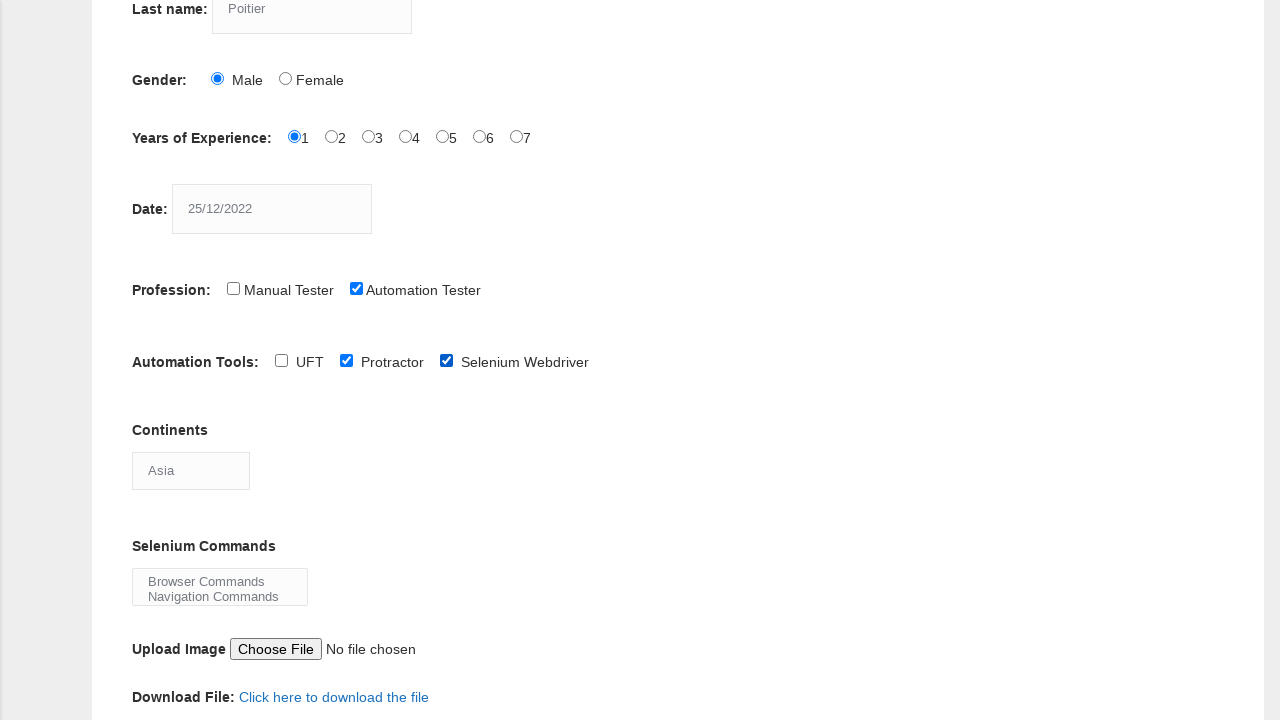

Selected continent from dropdown by index 3 on #continents
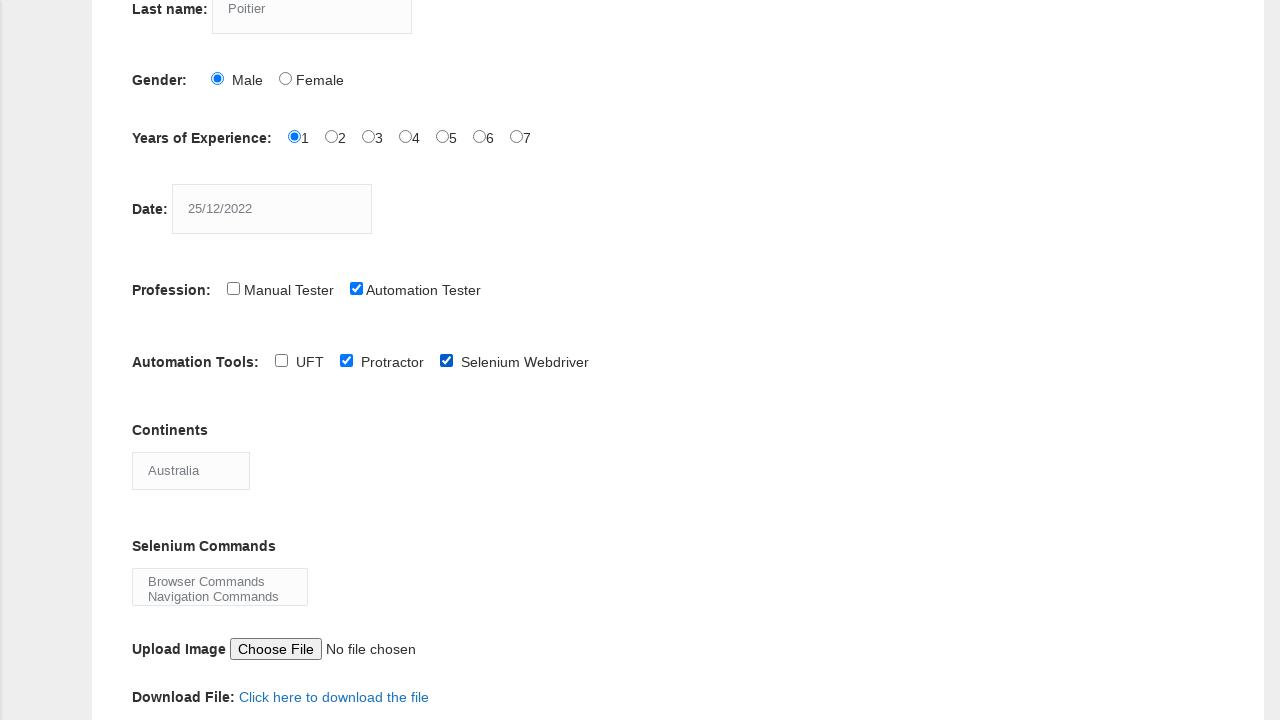

Selected 'Browser Commands' from multi-select box at (220, 581) on option:text('Browser Commands')
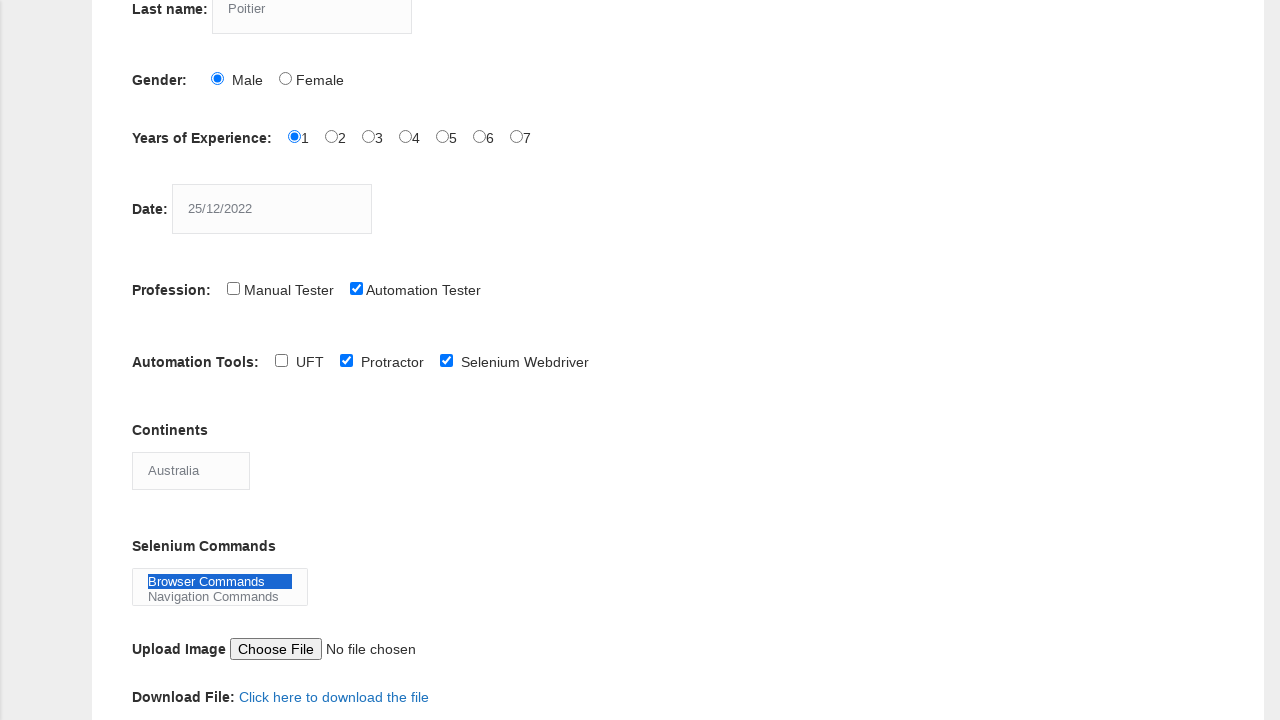

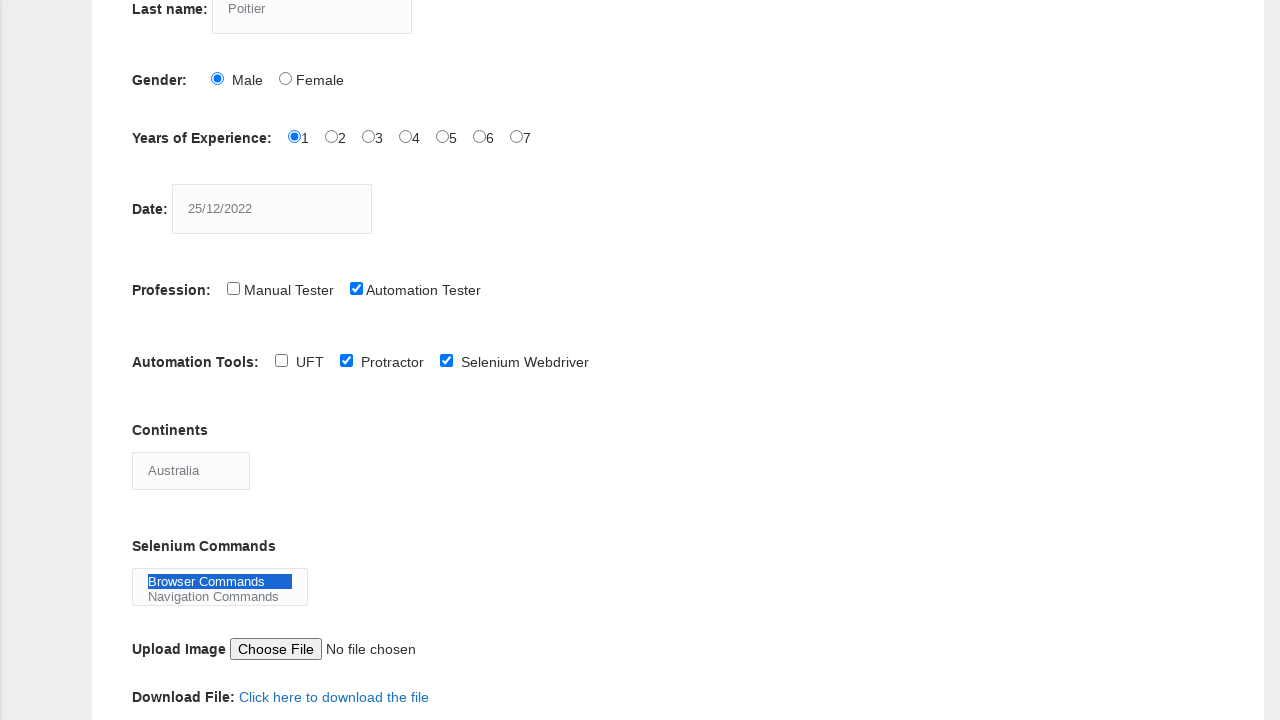